Tests drag and drop functionality by dragging element A to element B using click and hold actions, then verifying the elements have swapped positions

Starting URL: https://the-internet.herokuapp.com/drag_and_drop

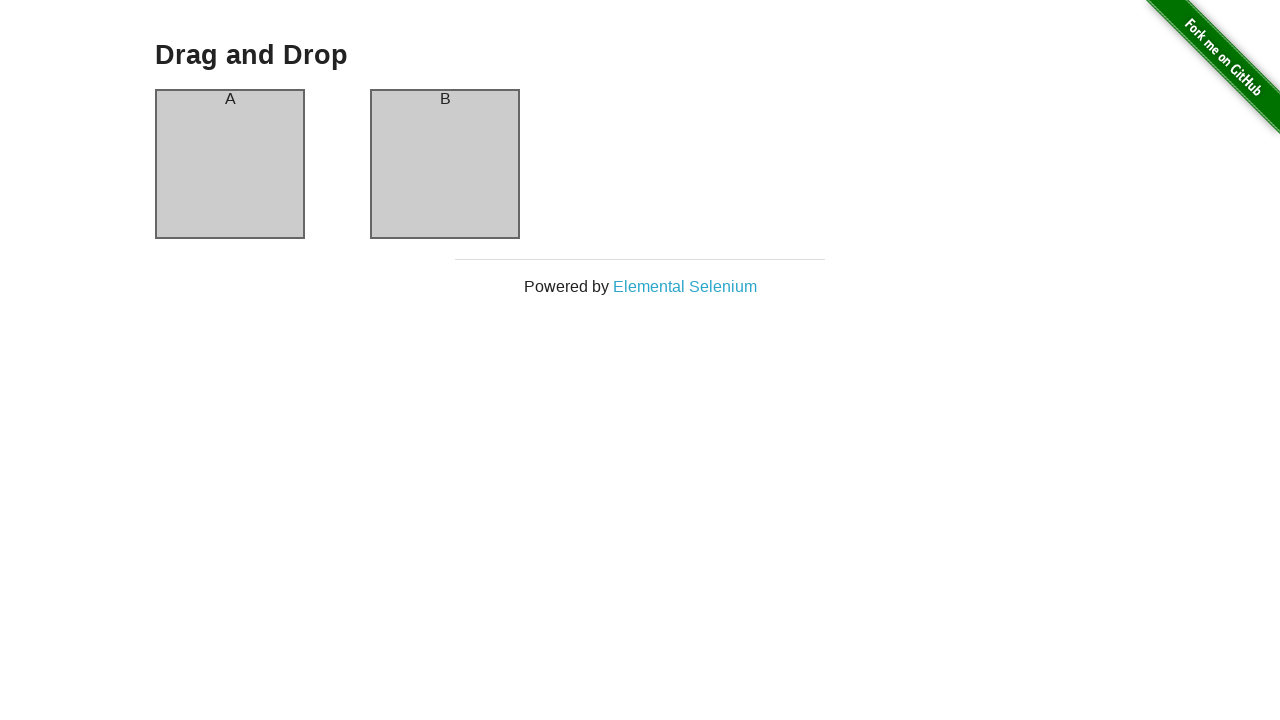

Waited for content container to appear
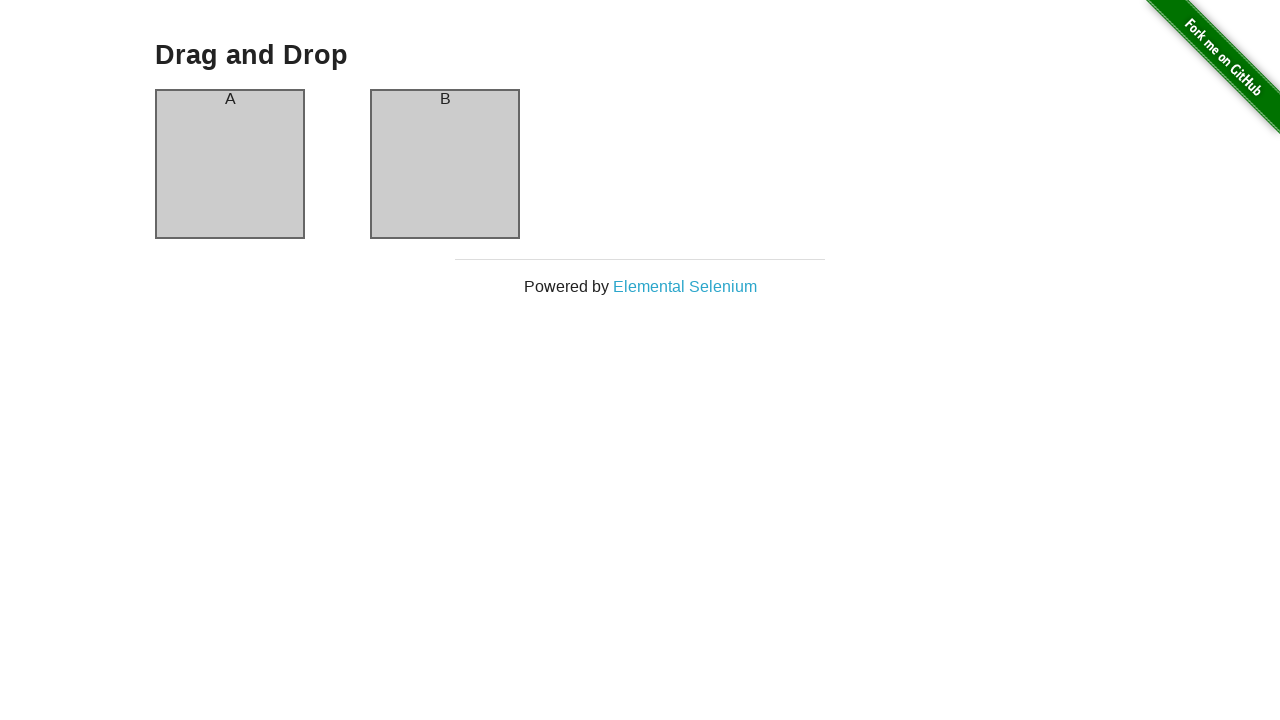

Verified draggable elements are present in initial state
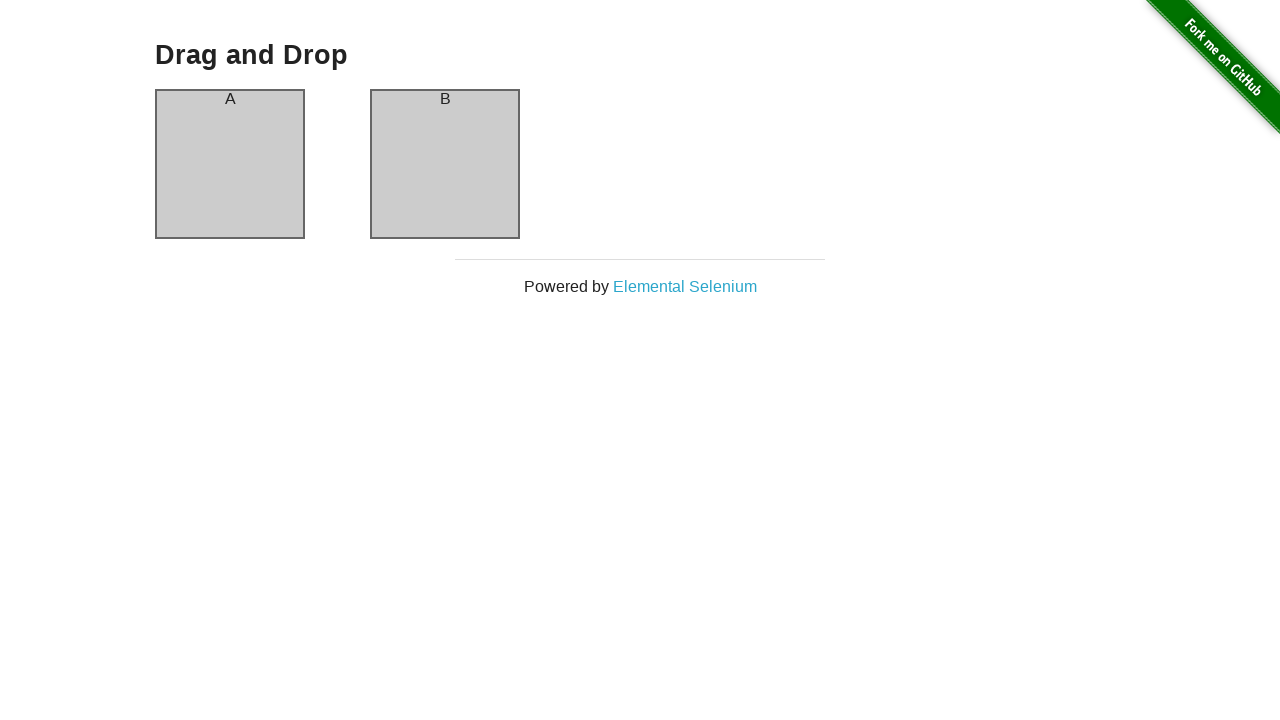

Located source element (column-a)
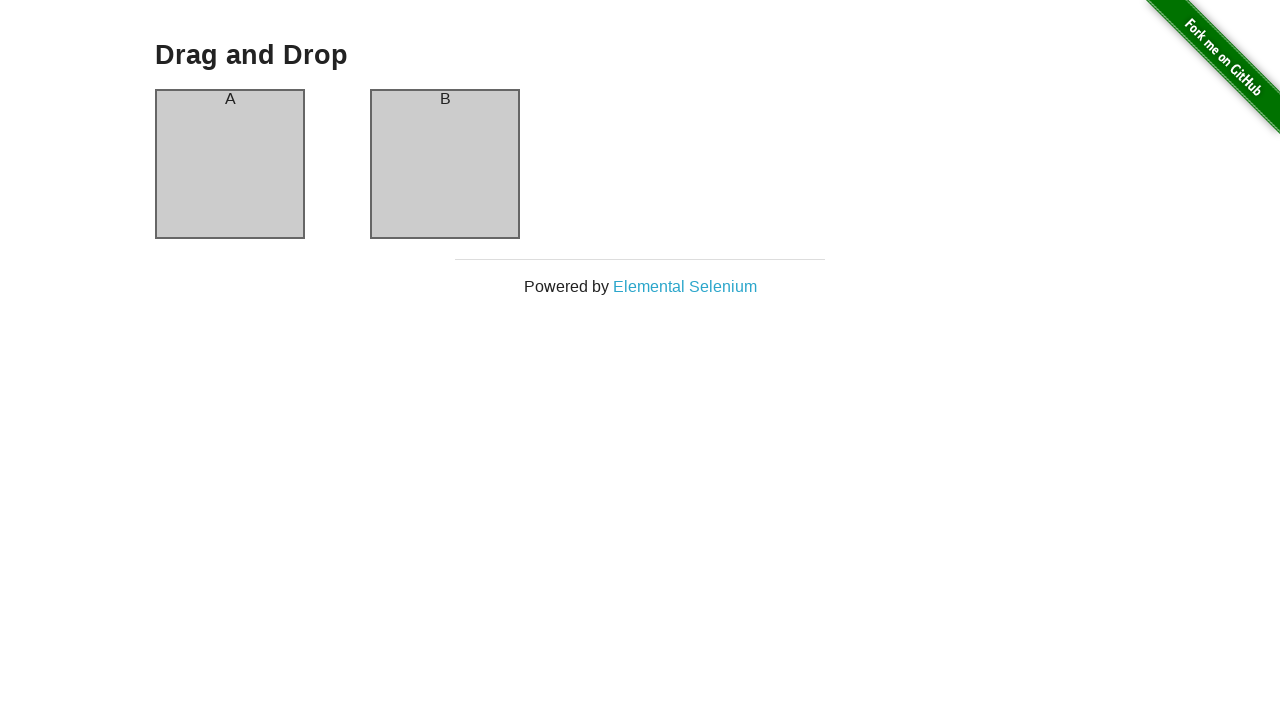

Located target element (column-b)
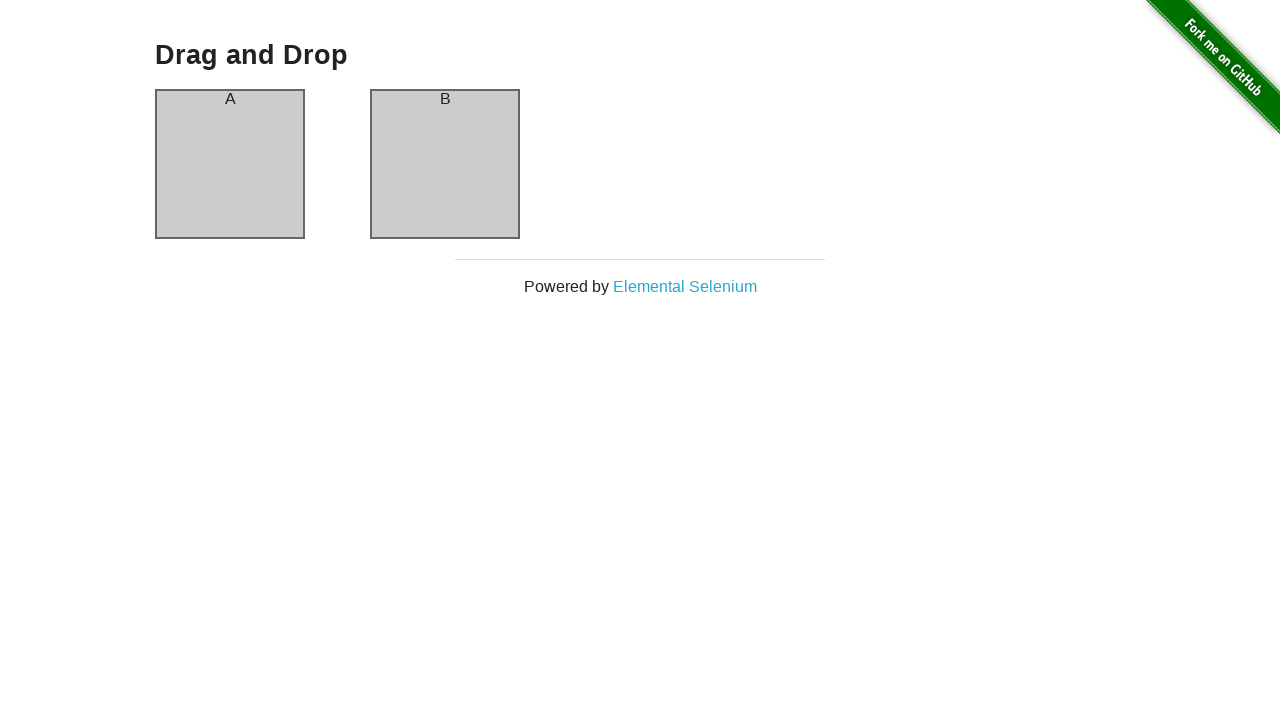

Retrieved bounding box for source element
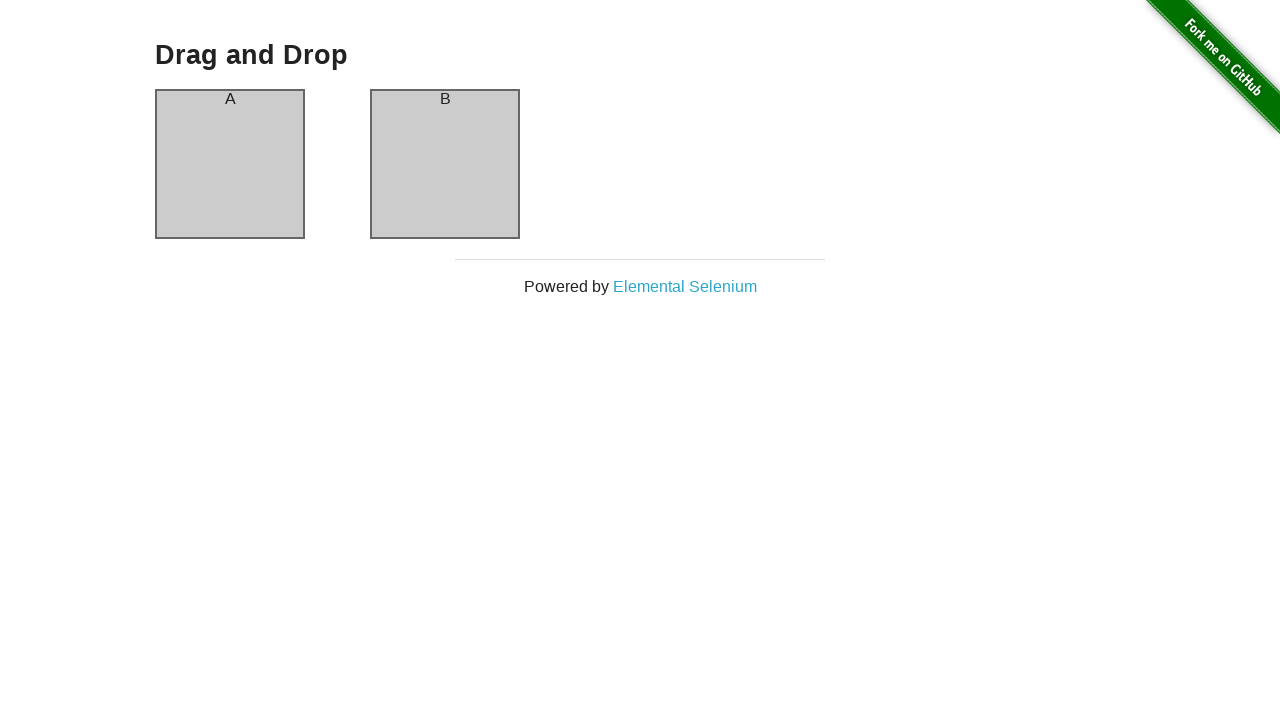

Retrieved bounding box for target element
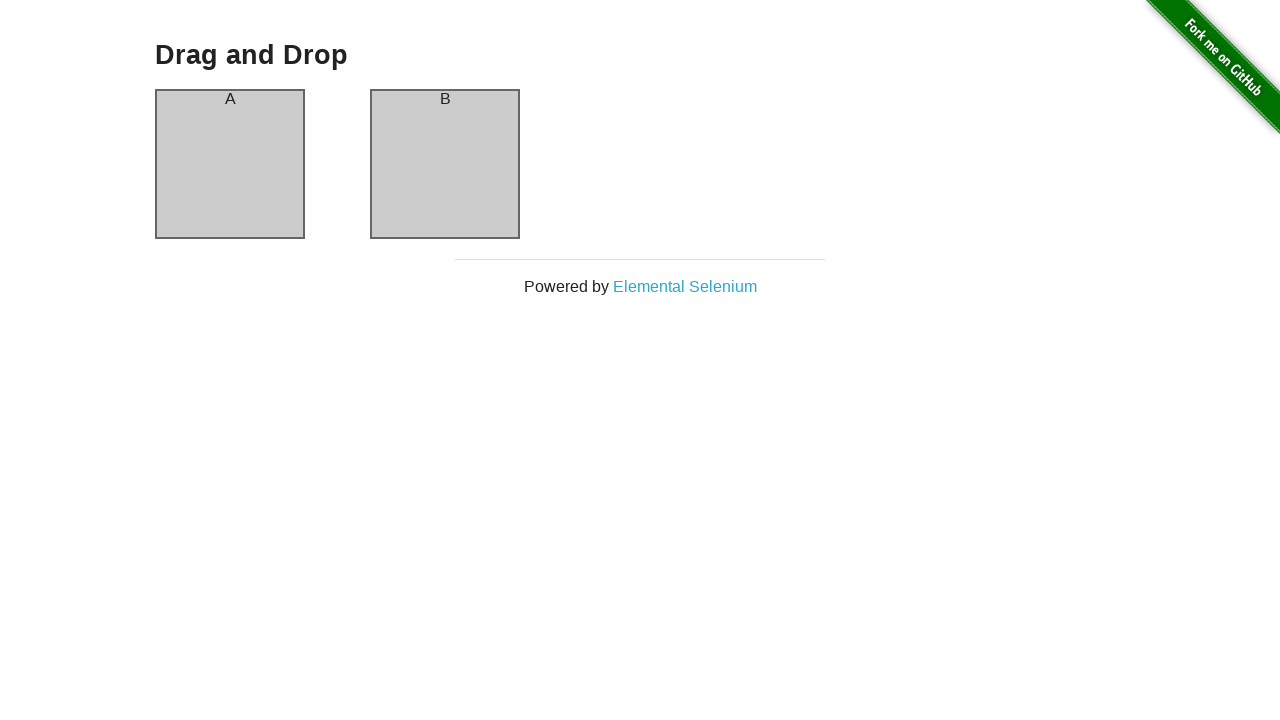

Moved mouse to center of source element (column-a) at (230, 164)
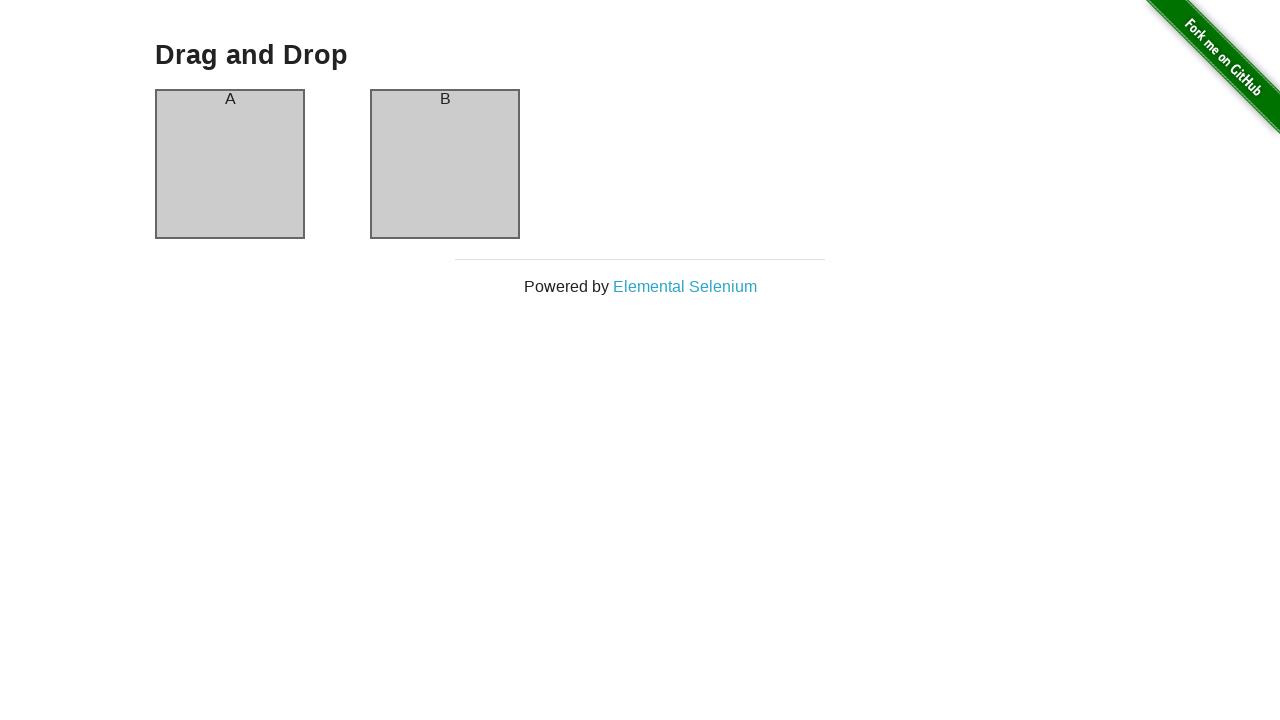

Pressed mouse button down to initiate drag at (230, 164)
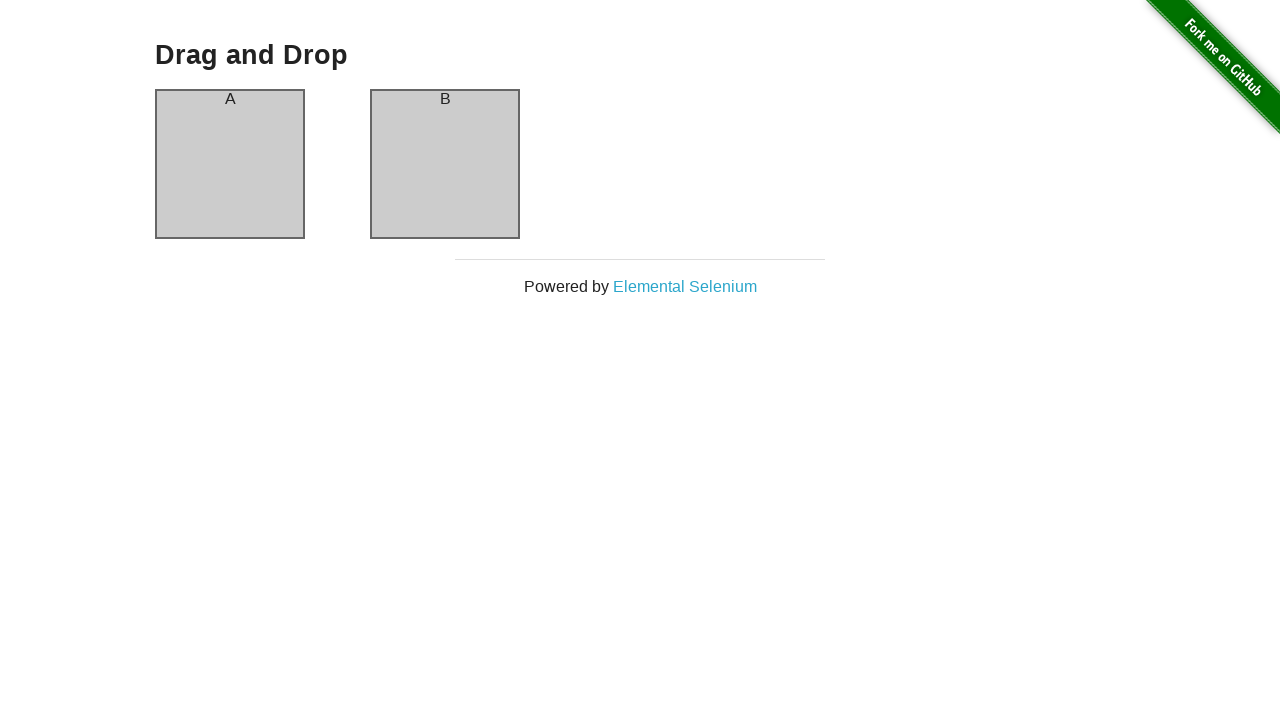

Dragged mouse to center of target element (column-b) at (445, 164)
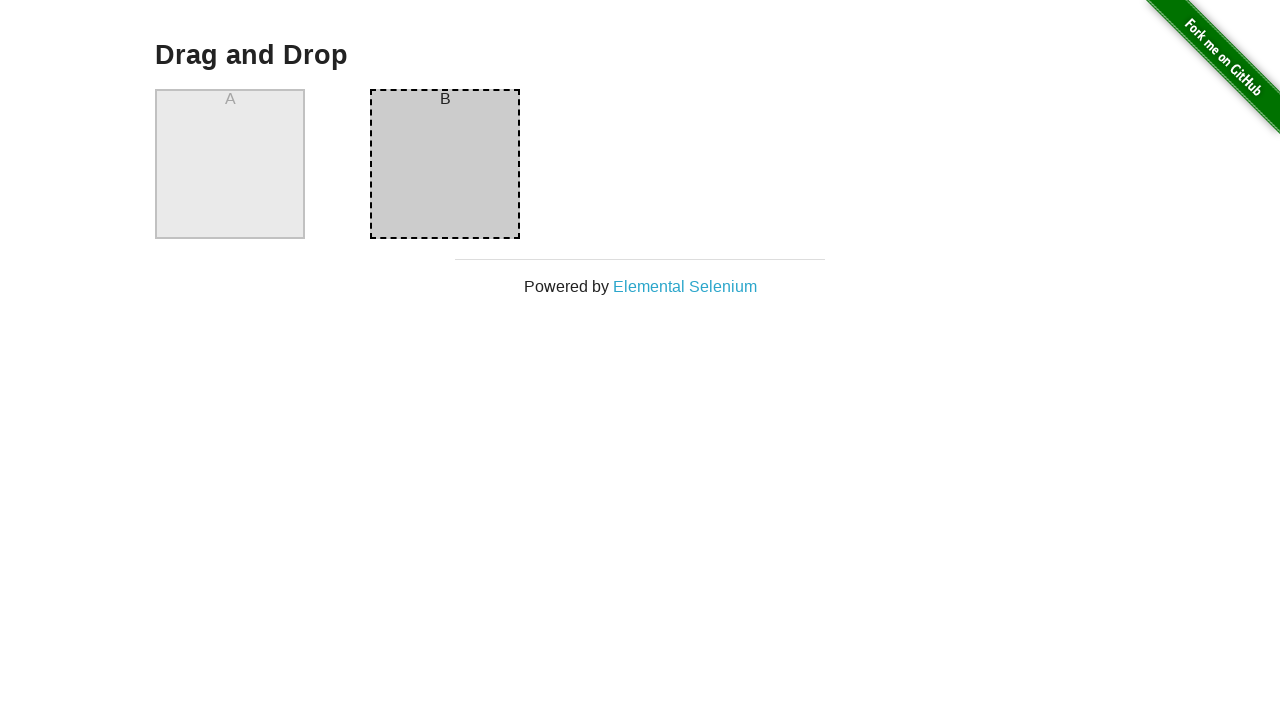

Released mouse button to complete drag and drop at (445, 164)
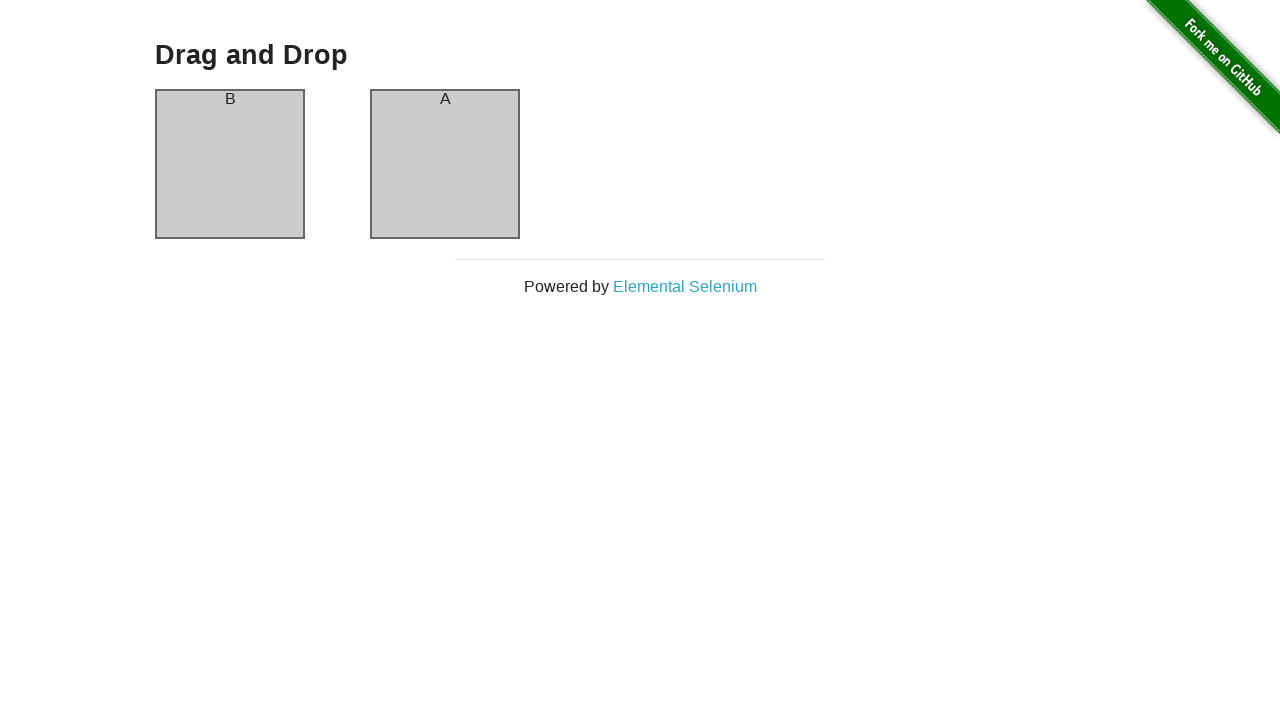

Verified elements have swapped positions after drag and drop
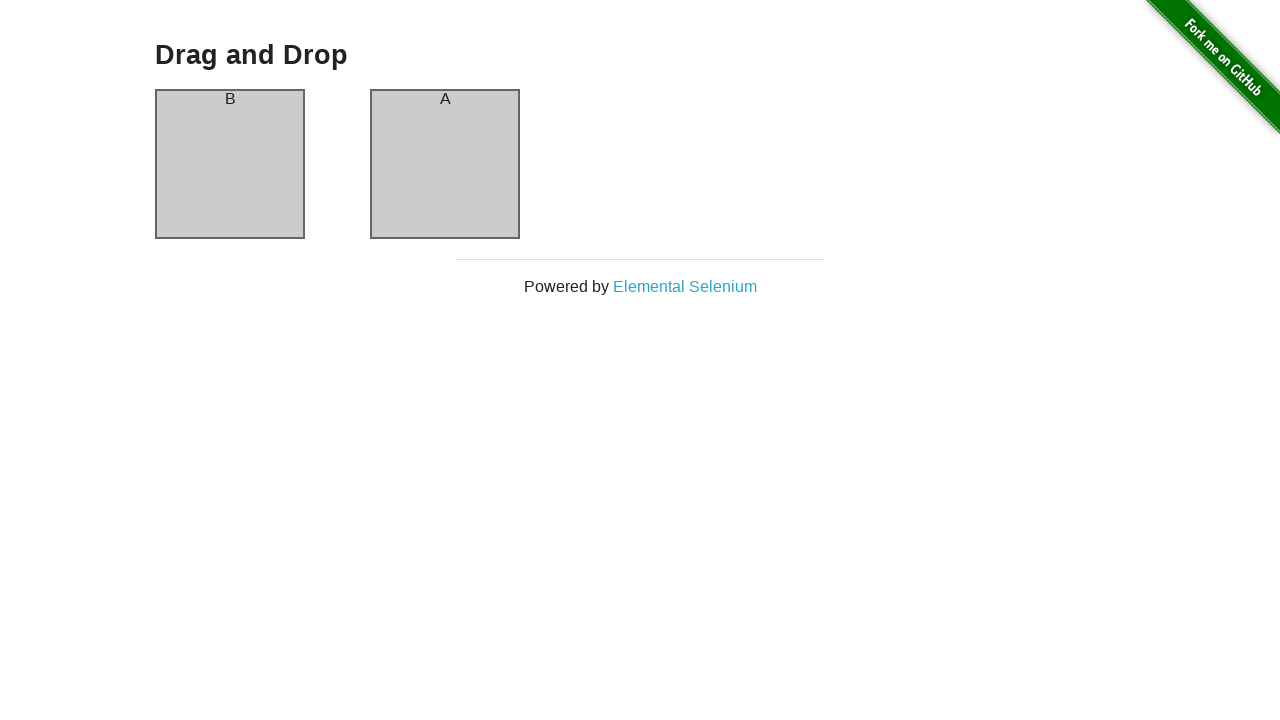

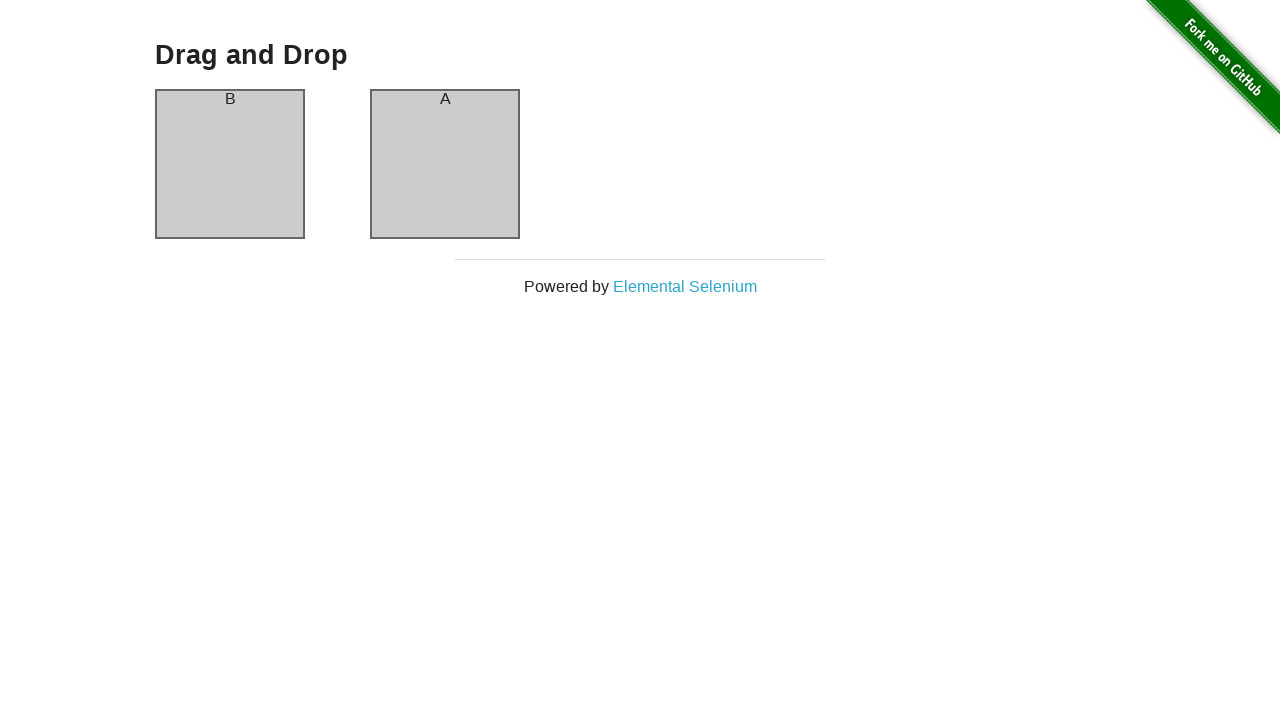